Tests double-click functionality on a button element using mouse actions

Starting URL: https://demoqa.com/buttons

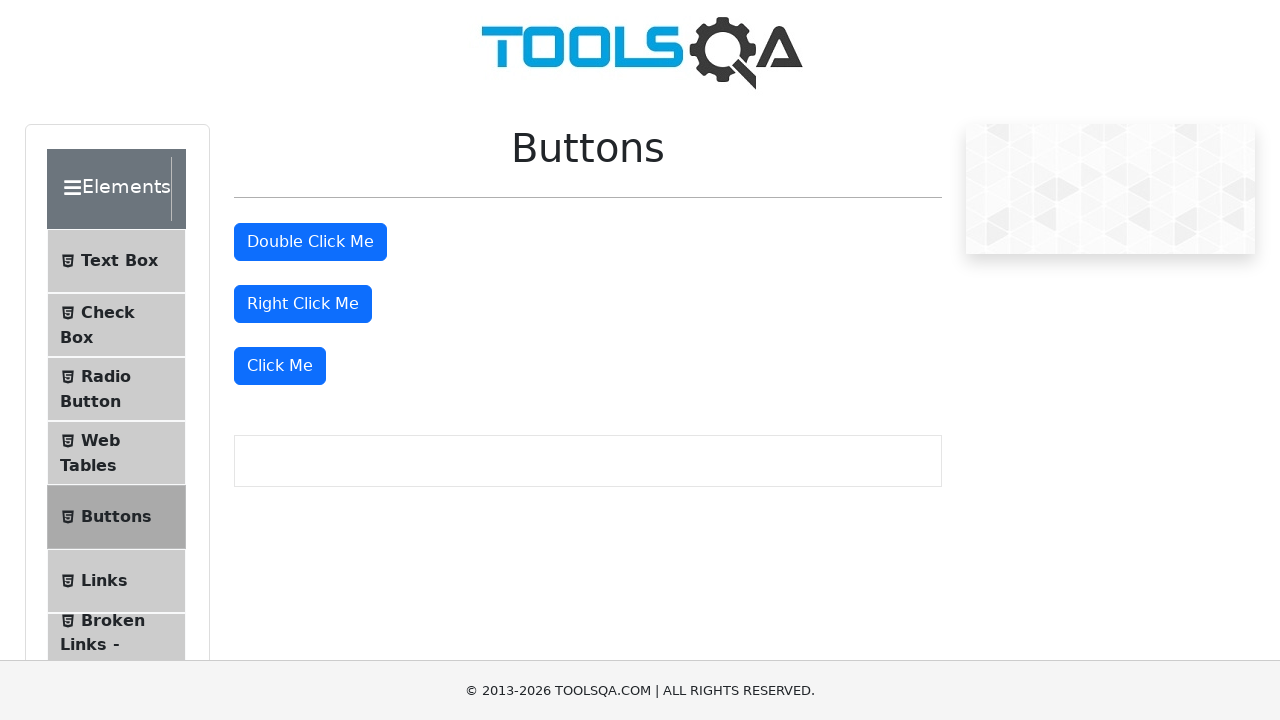

Located the double-click button element
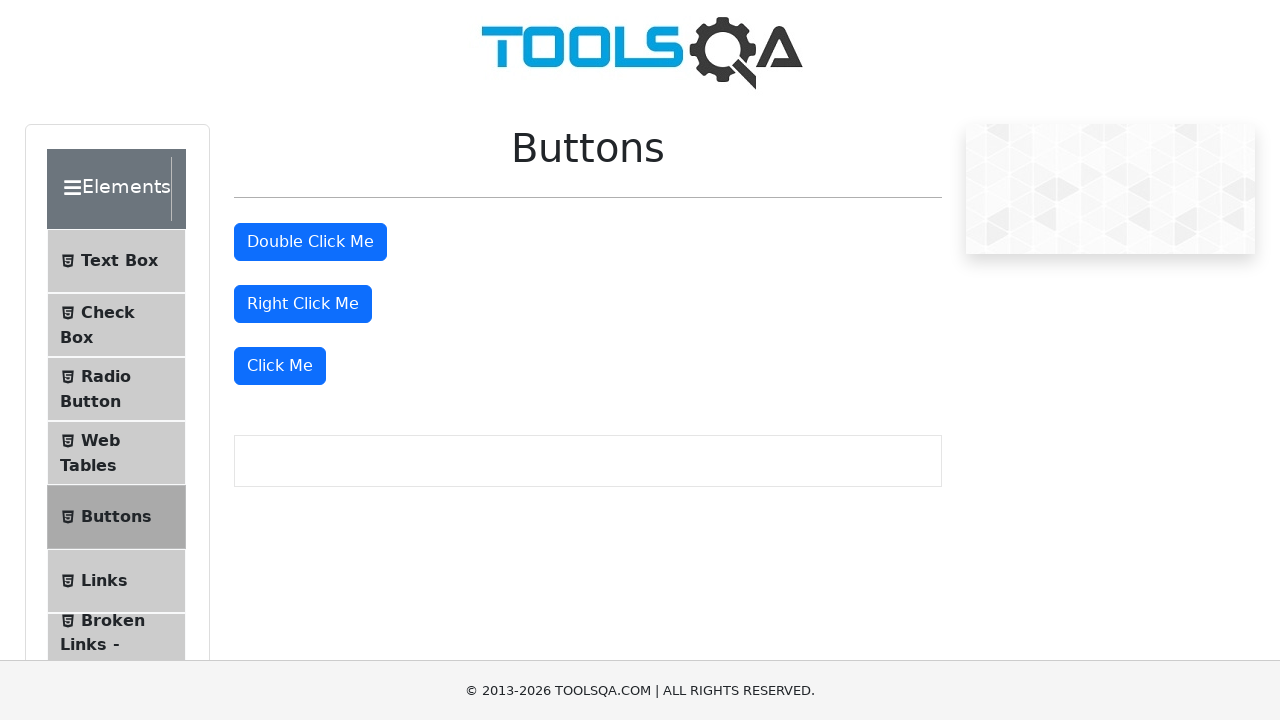

Double-clicked the button element at (310, 242) on xpath=//button[@id='doubleClickBtn']
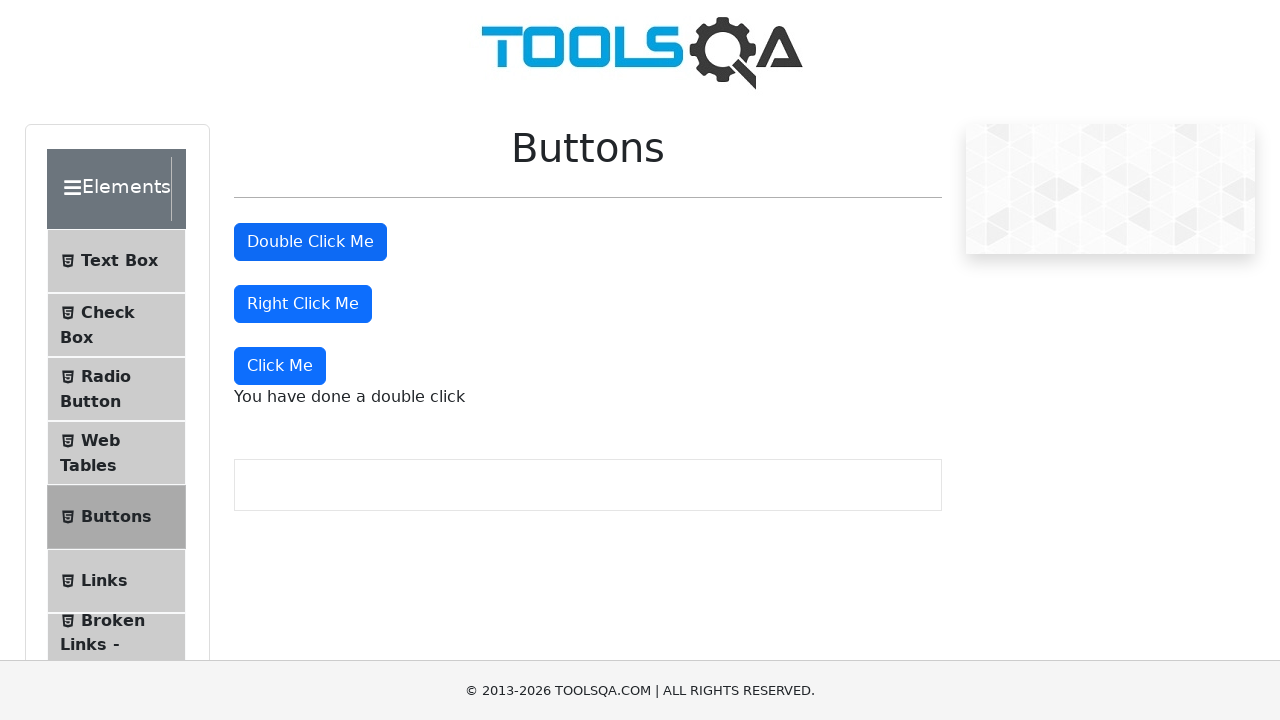

Waited 1 second to observe double-click result
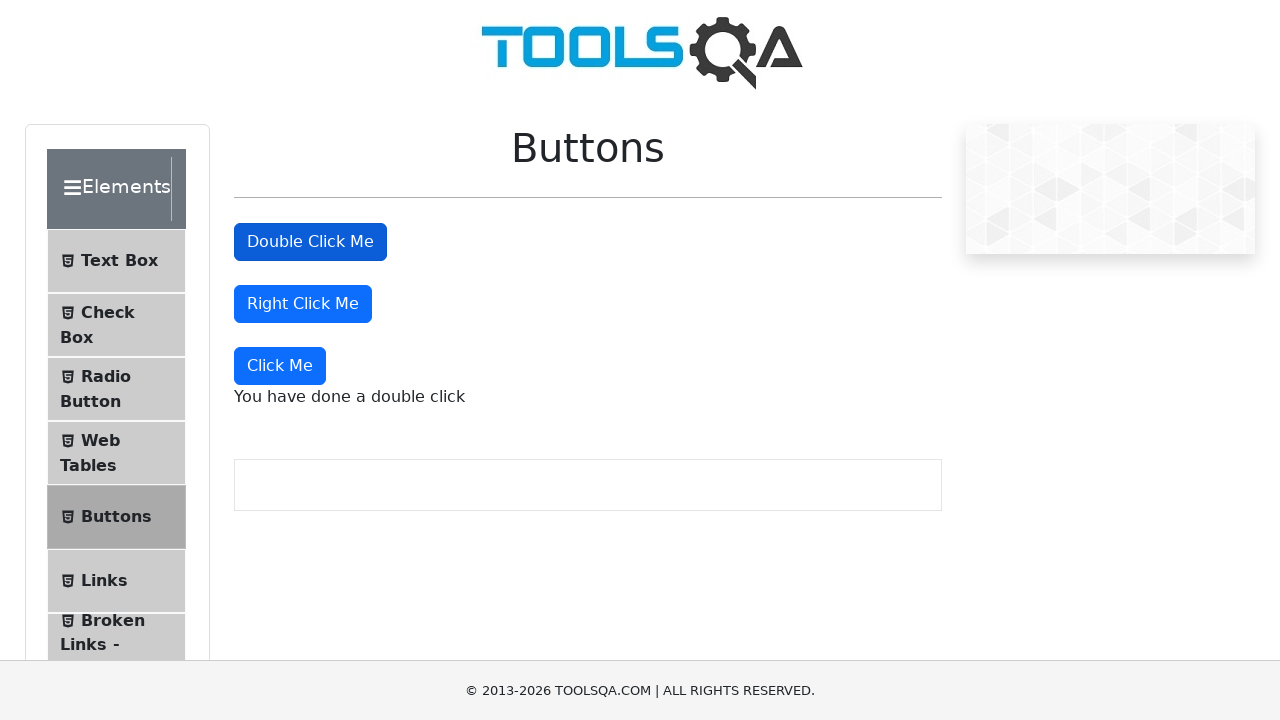

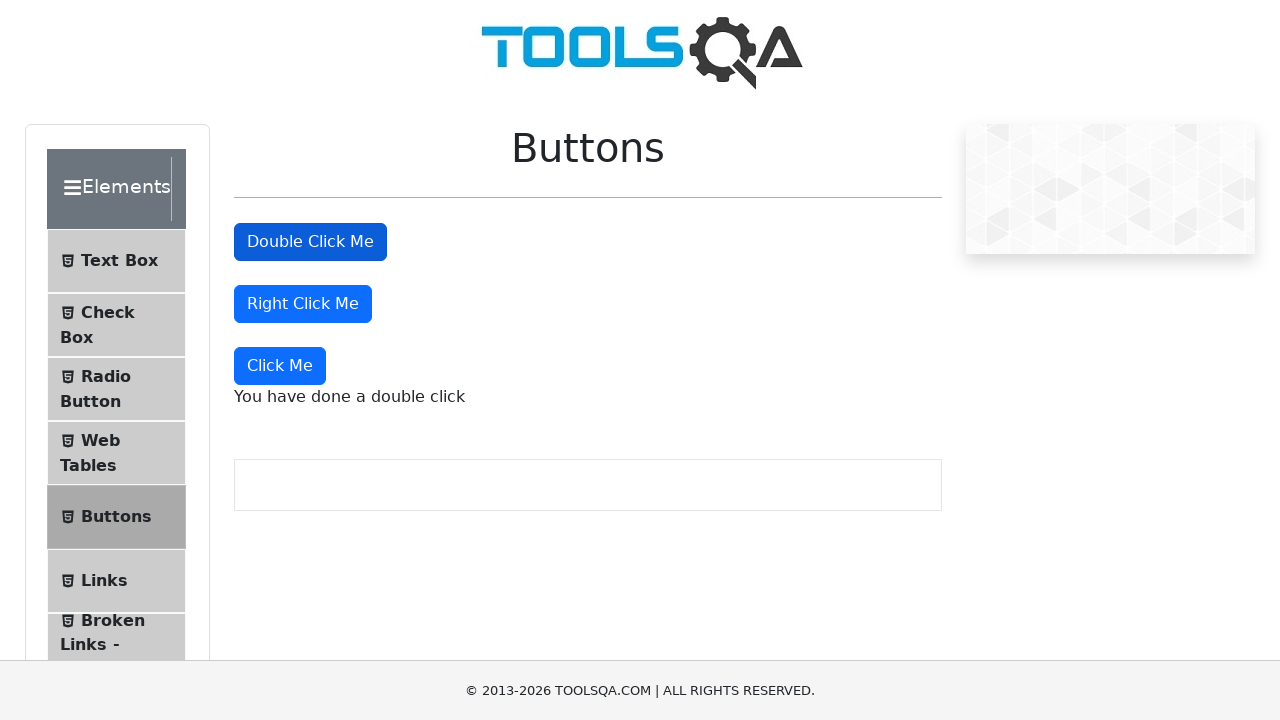